Tests window switching functionality by clicking a link that opens a new window, verifying content on the new window, then switching back to the original window and verifying its content.

Starting URL: https://the-internet.herokuapp.com/windows

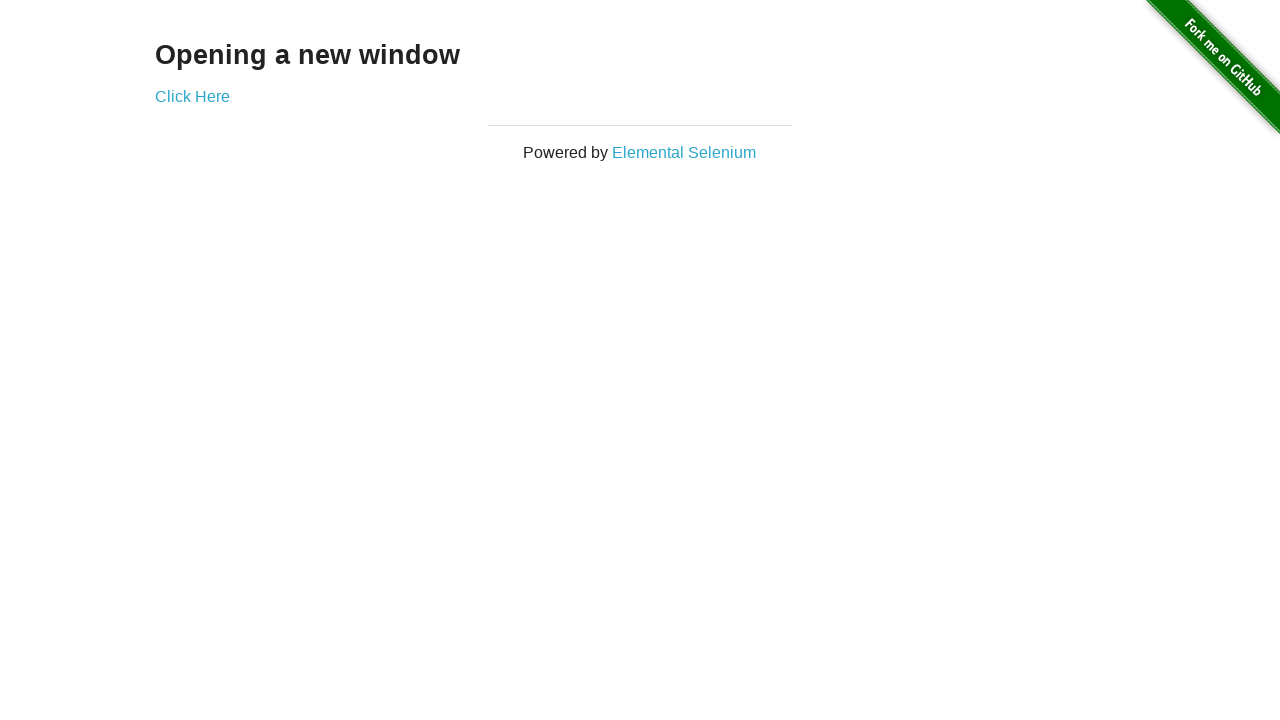

Retrieved text from h3 element on first page
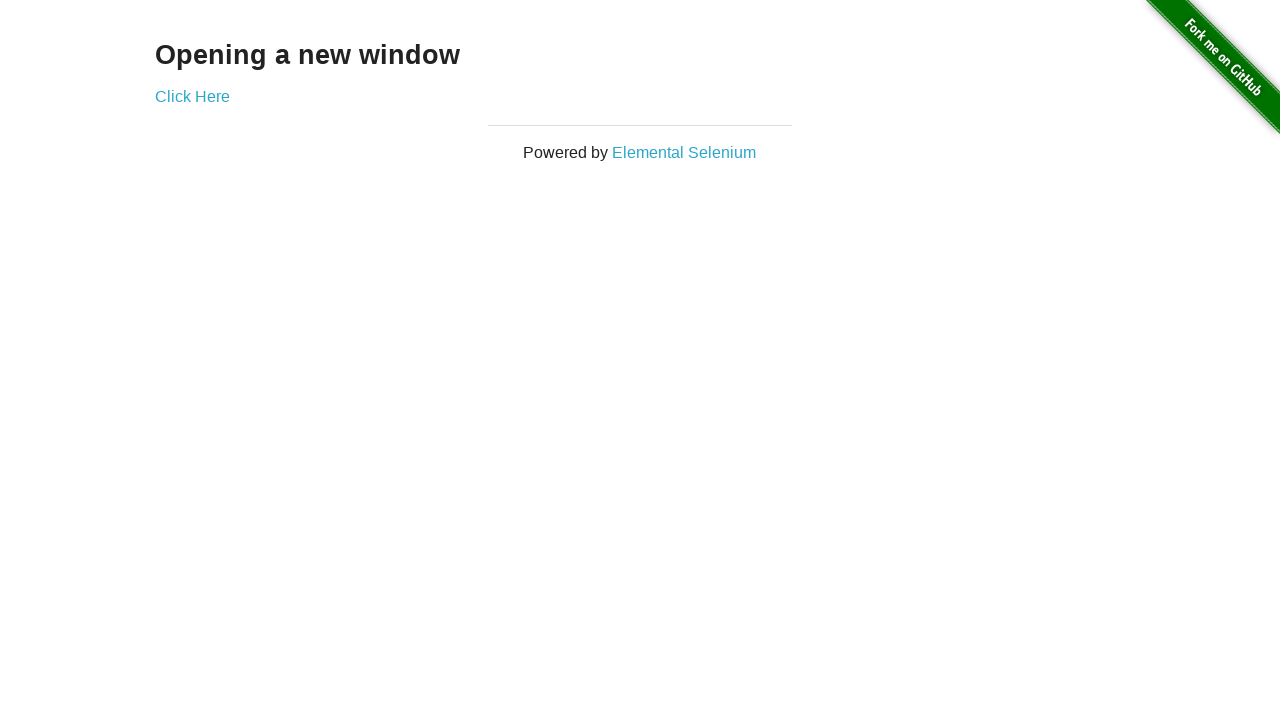

Verified first page text is 'Opening a new window'
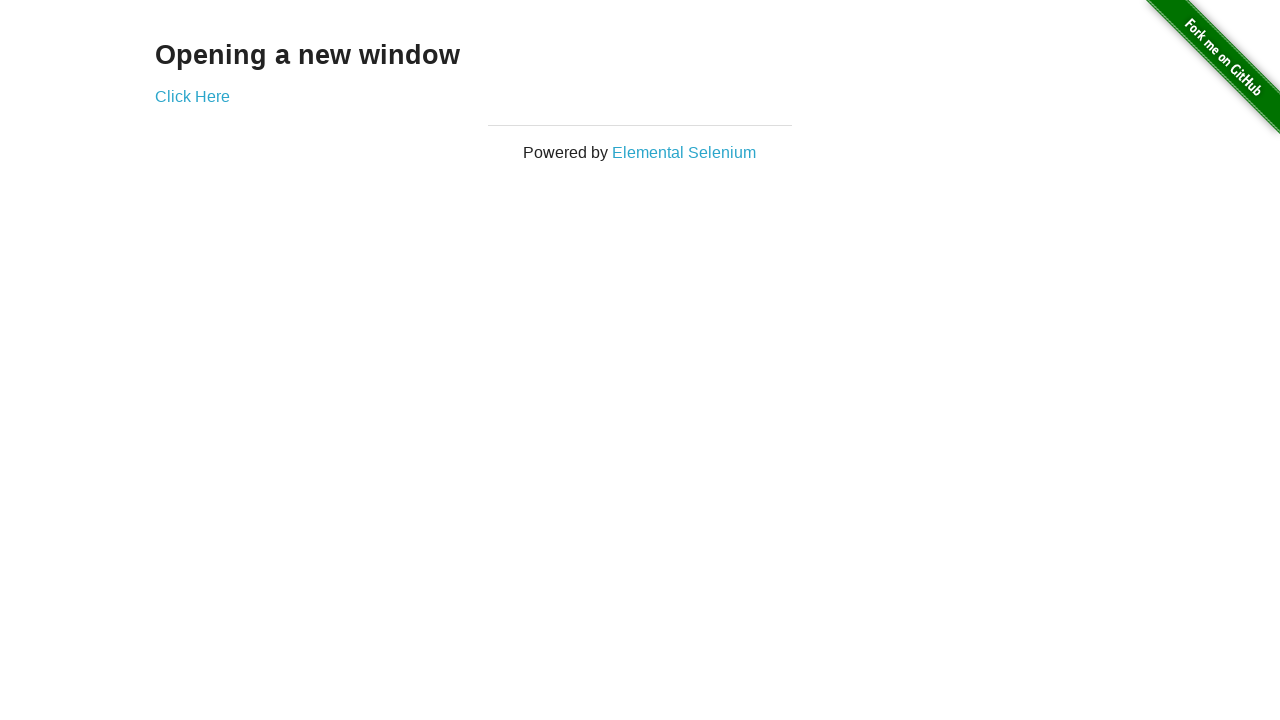

Verified page title is 'The Internet'
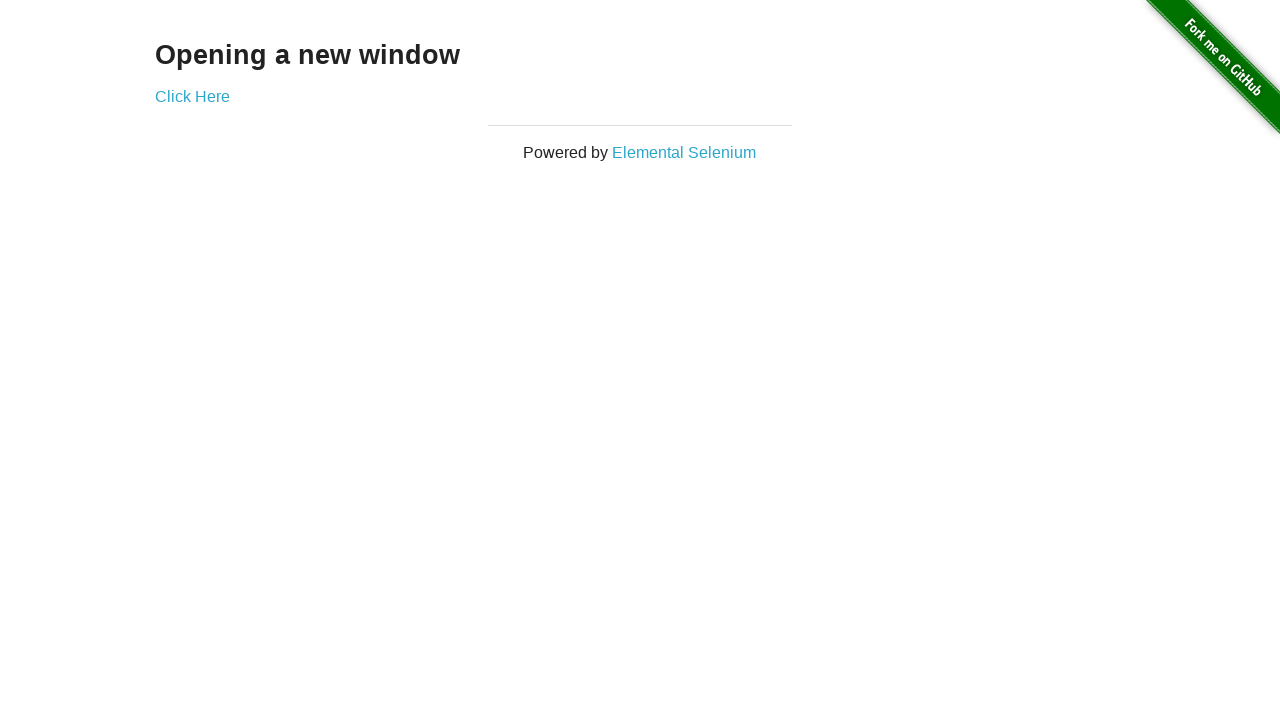

Clicked 'Click Here' link to open new window at (192, 96) on text=Click Here
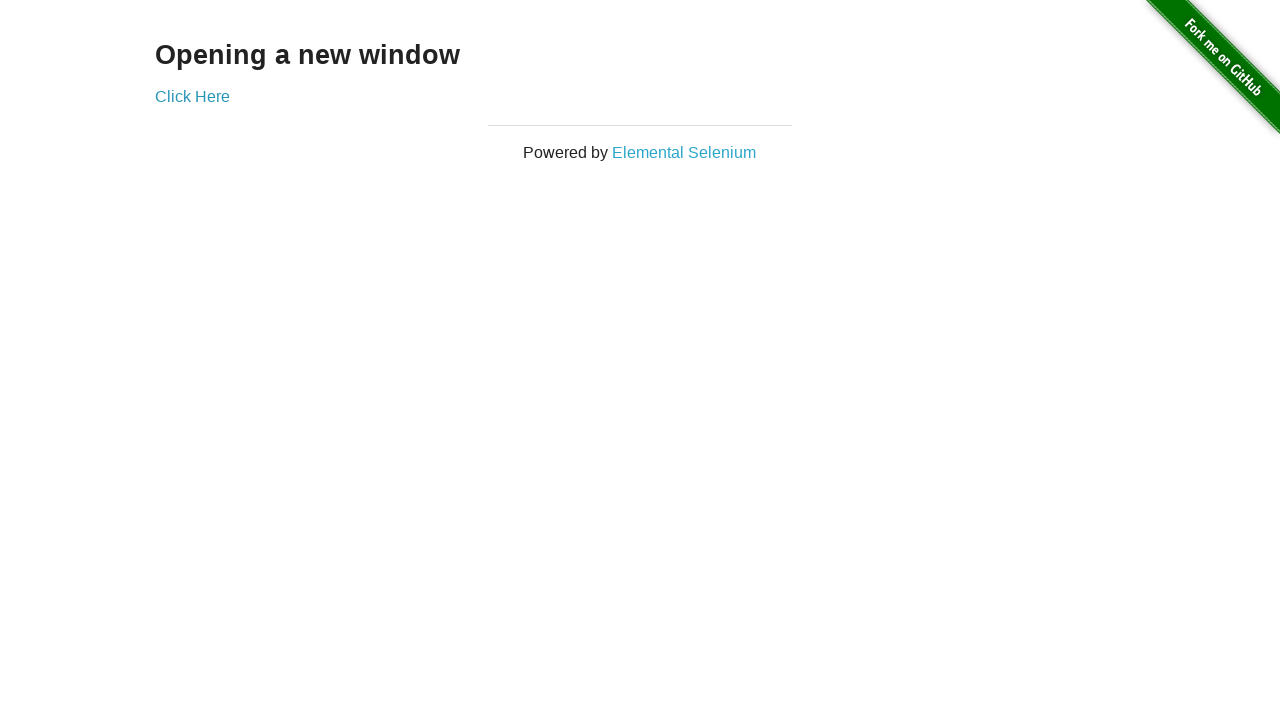

Captured new page object from new window
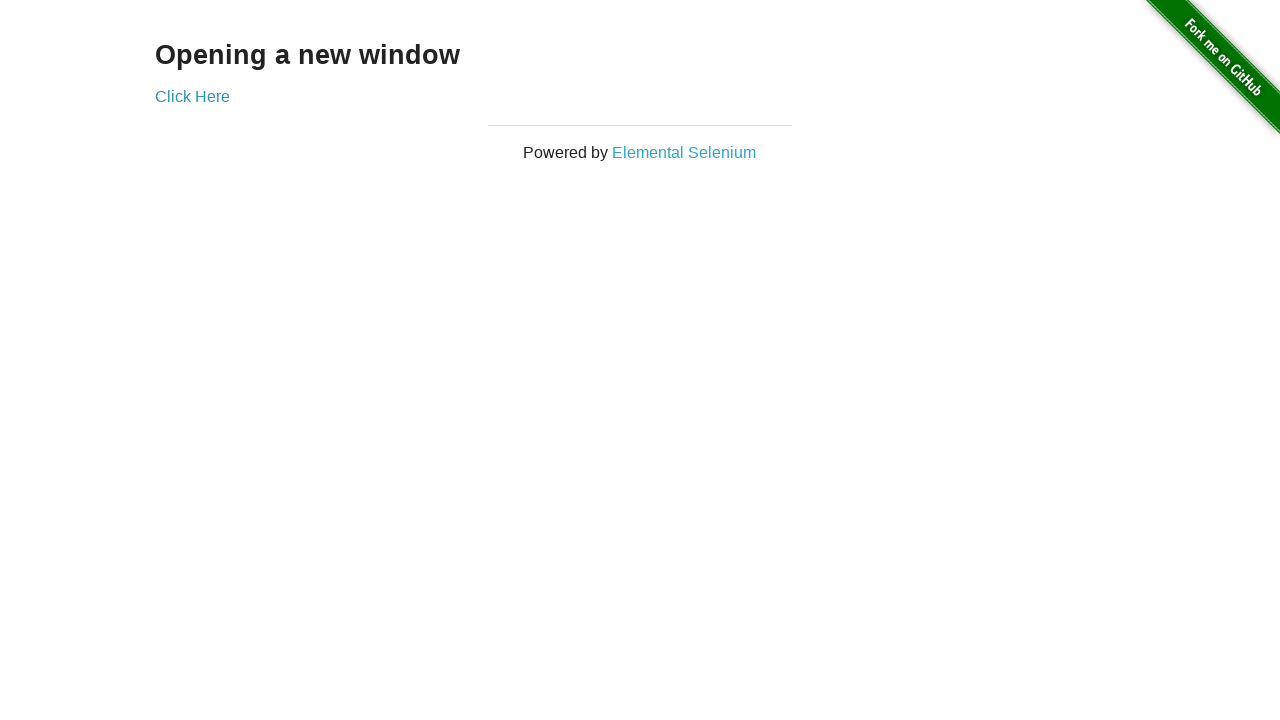

New page loaded completely
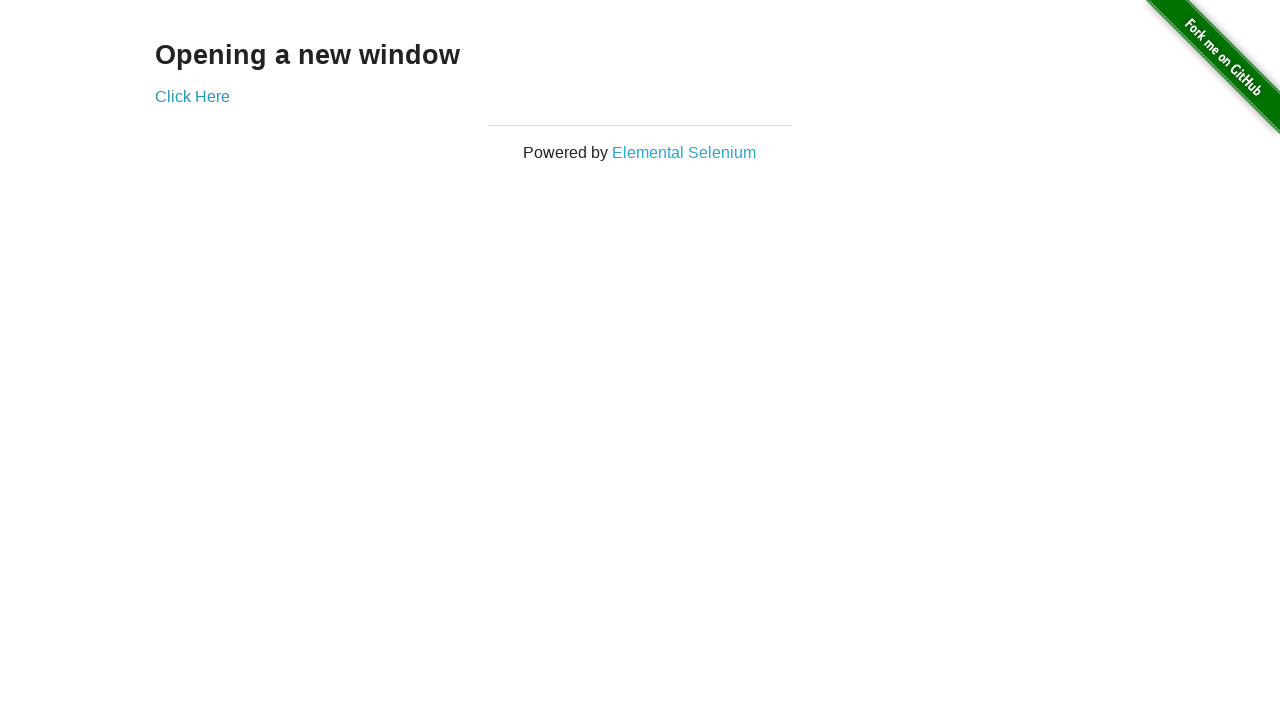

Verified new window title is 'New Window'
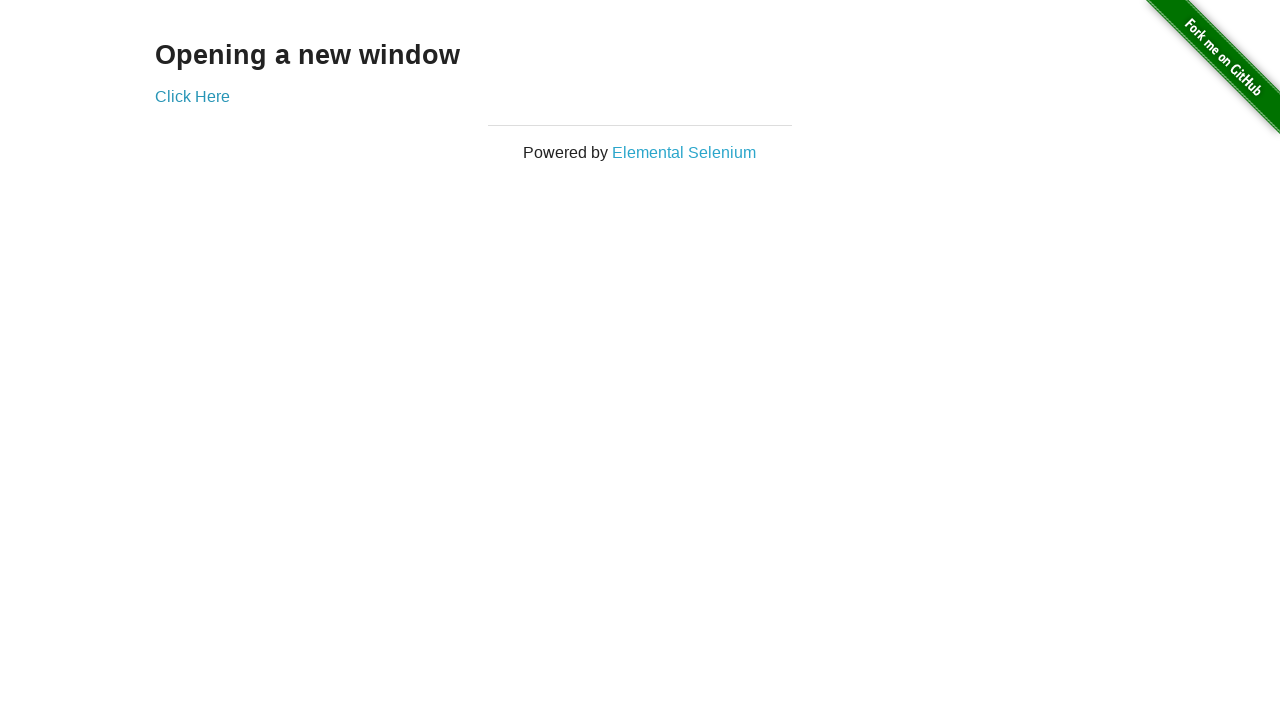

Retrieved text from h3 element on new page
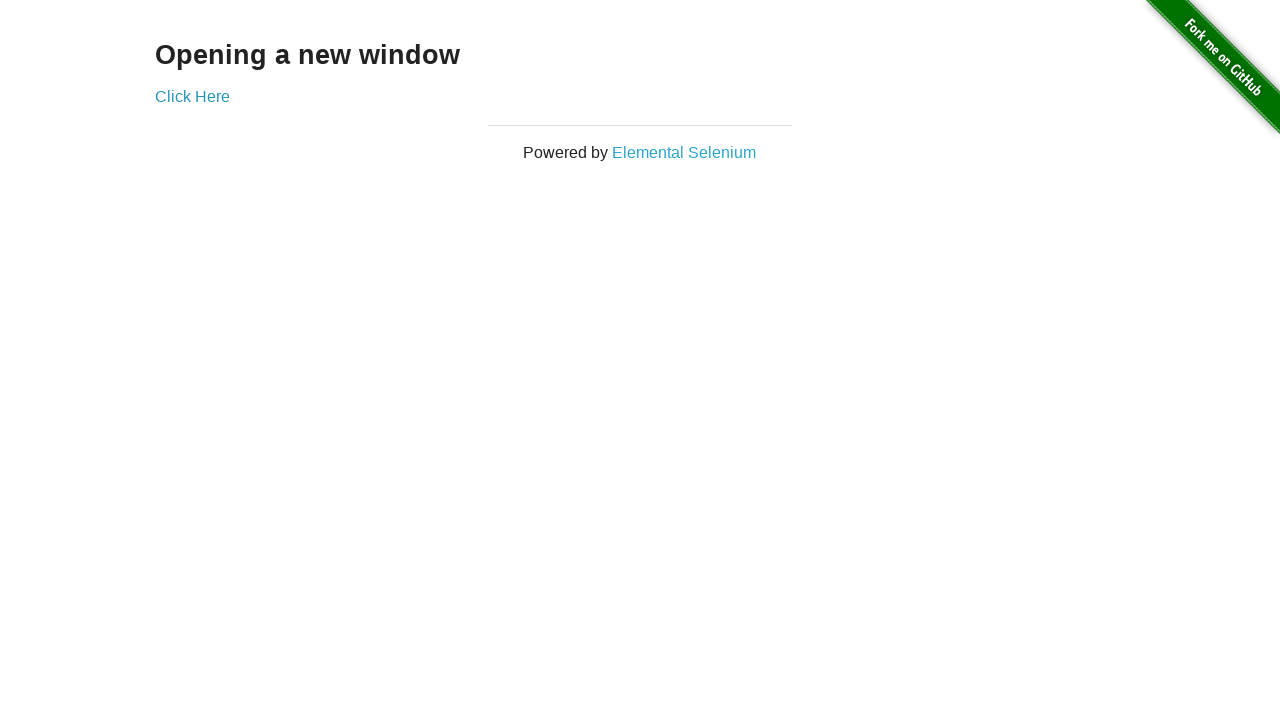

Verified new page text is 'New Window'
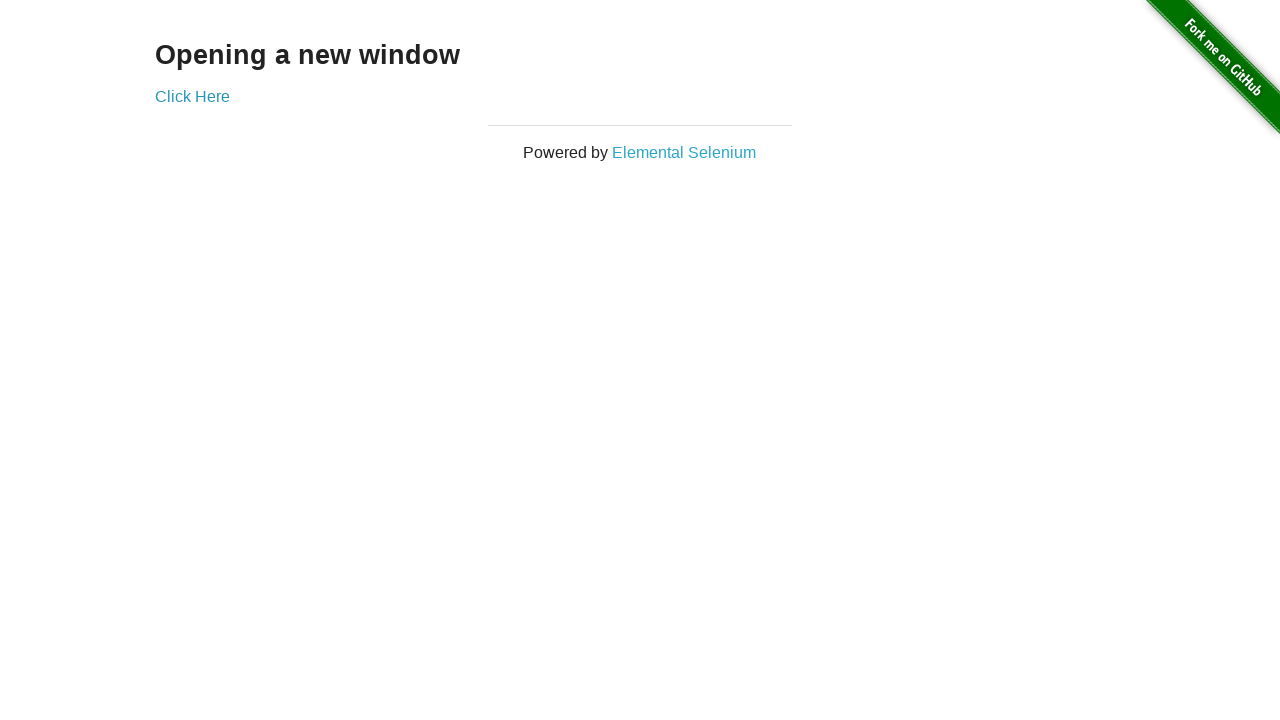

Switched back to original window
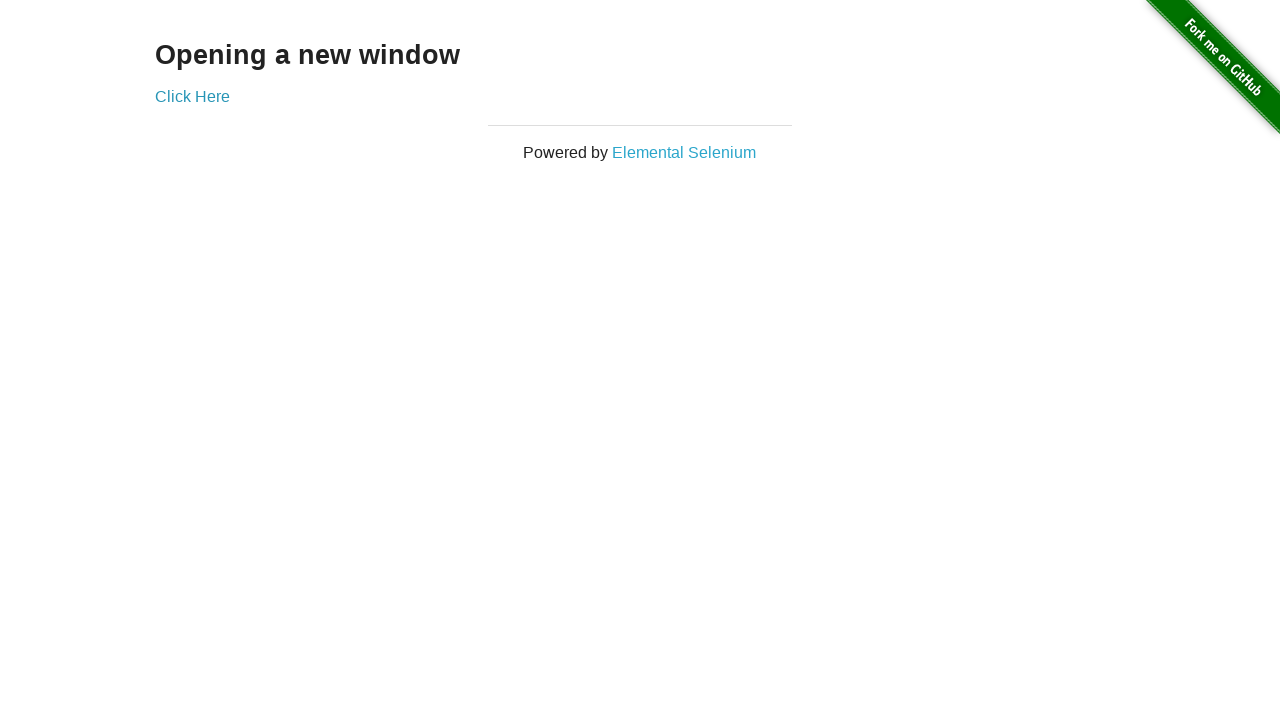

Verified original page title is still 'The Internet'
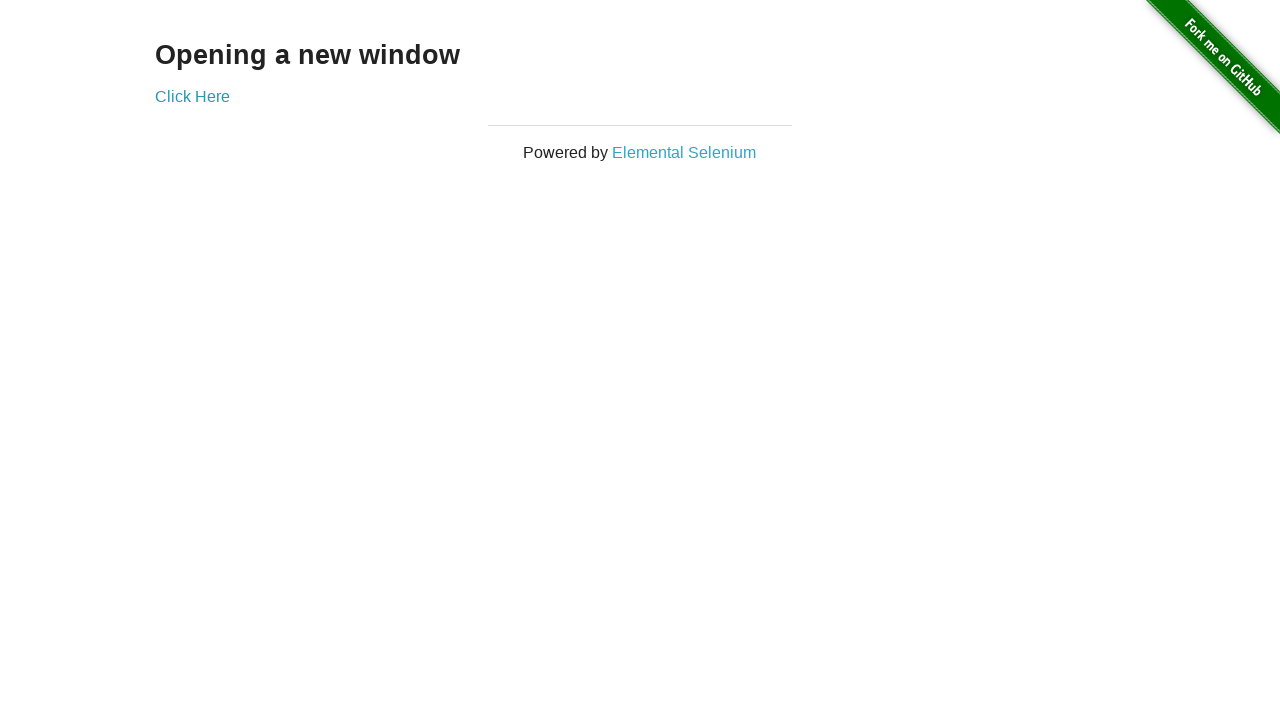

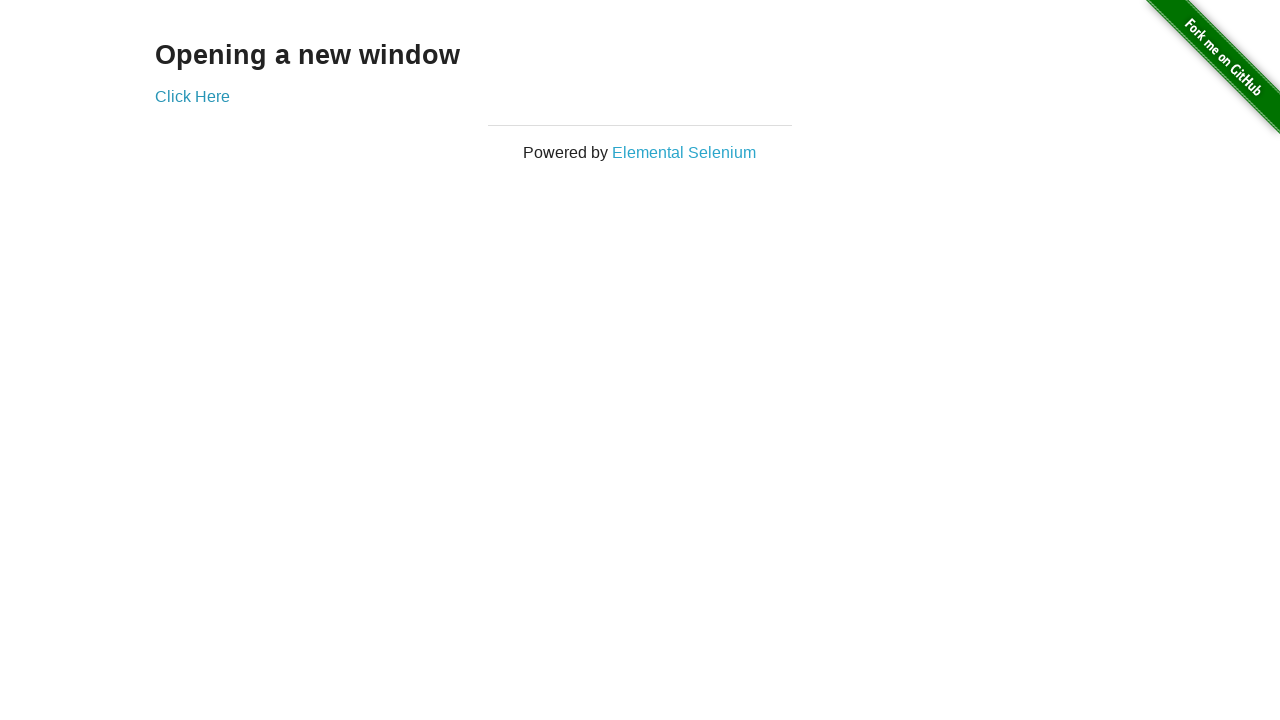